Navigates to the WebdriverIO homepage and retrieves the page title to verify the page loaded correctly

Starting URL: http://webdriver.io

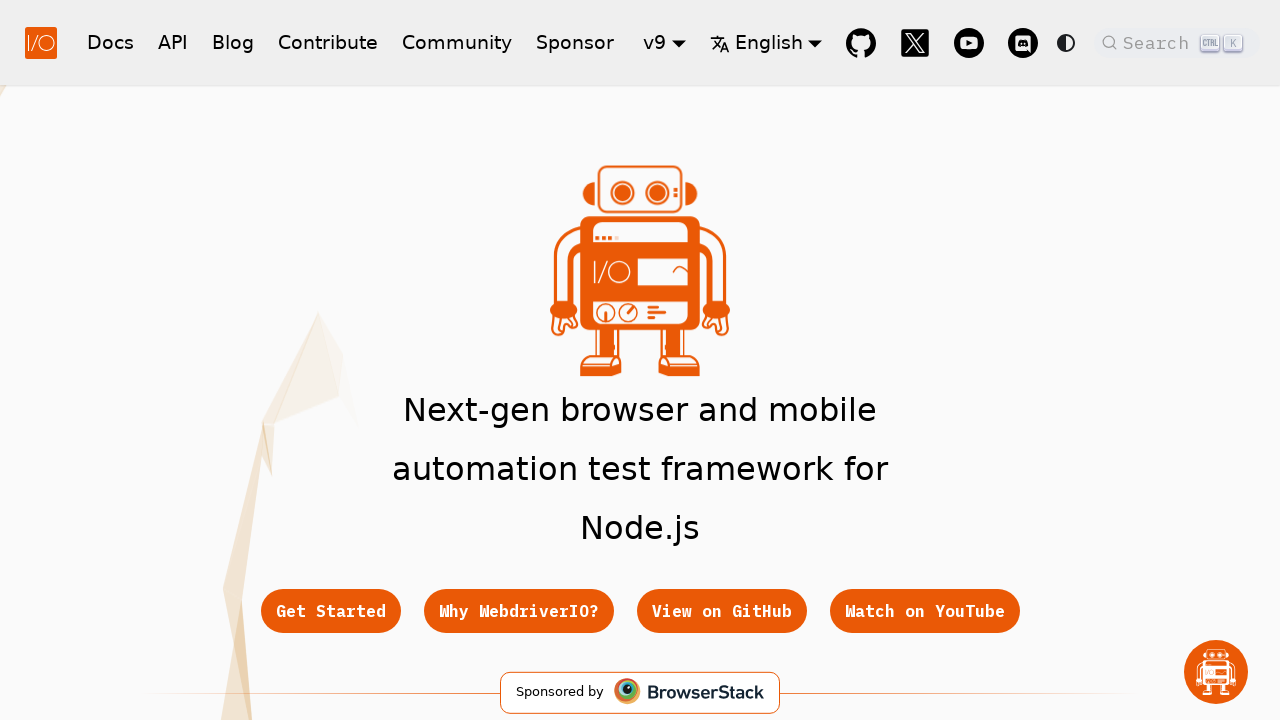

Navigated to WebdriverIO homepage
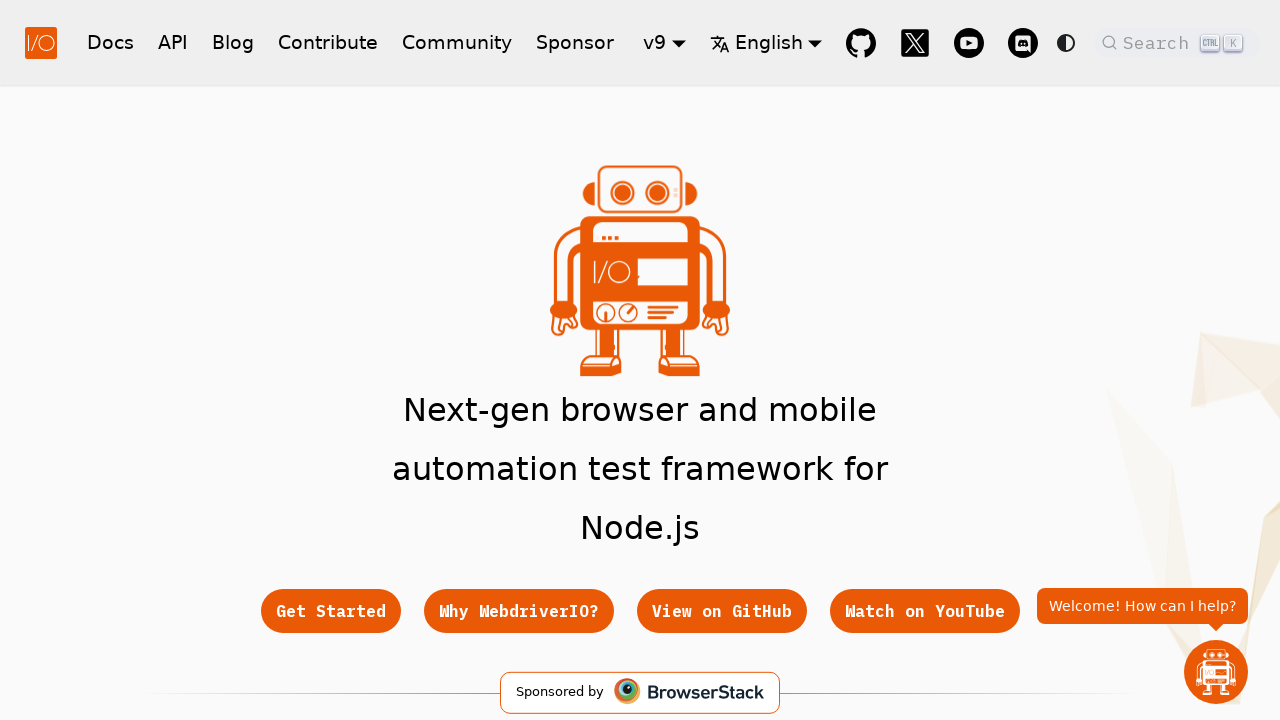

Page fully loaded (DOM content loaded)
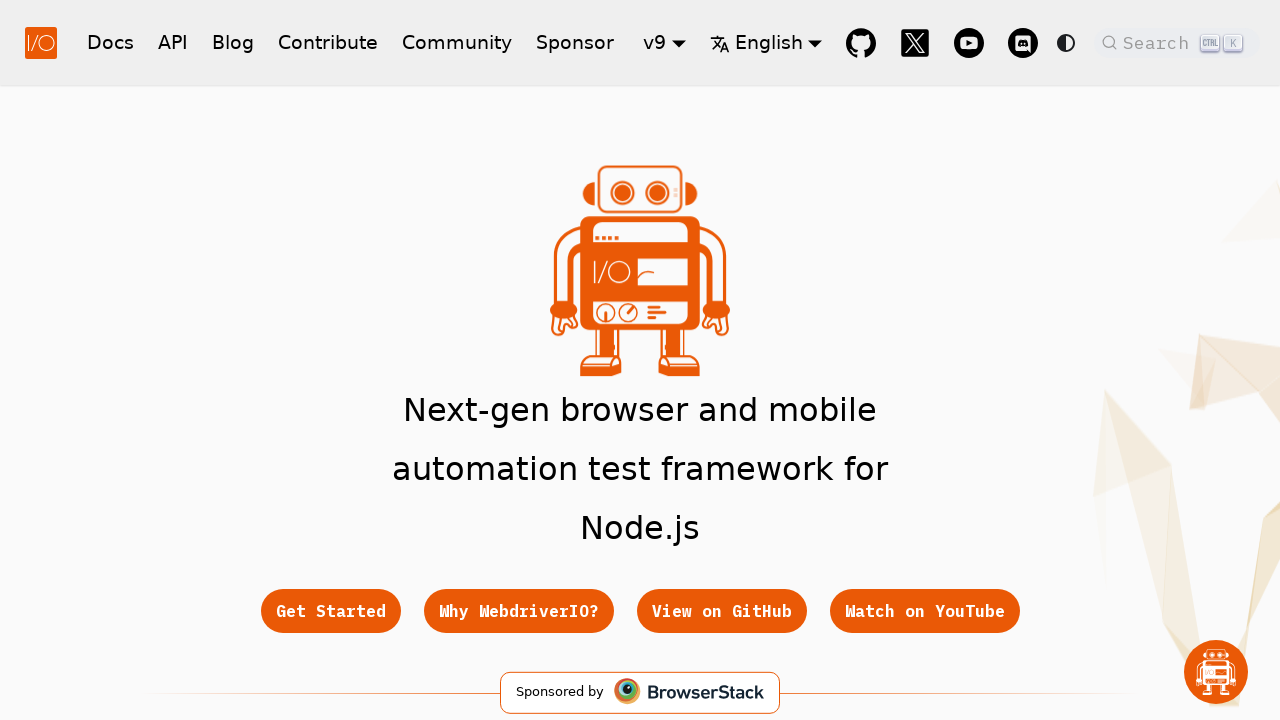

Retrieved page title: 'WebdriverIO · Next-gen browser and mobile automation test framework for Node.js | WebdriverIO'
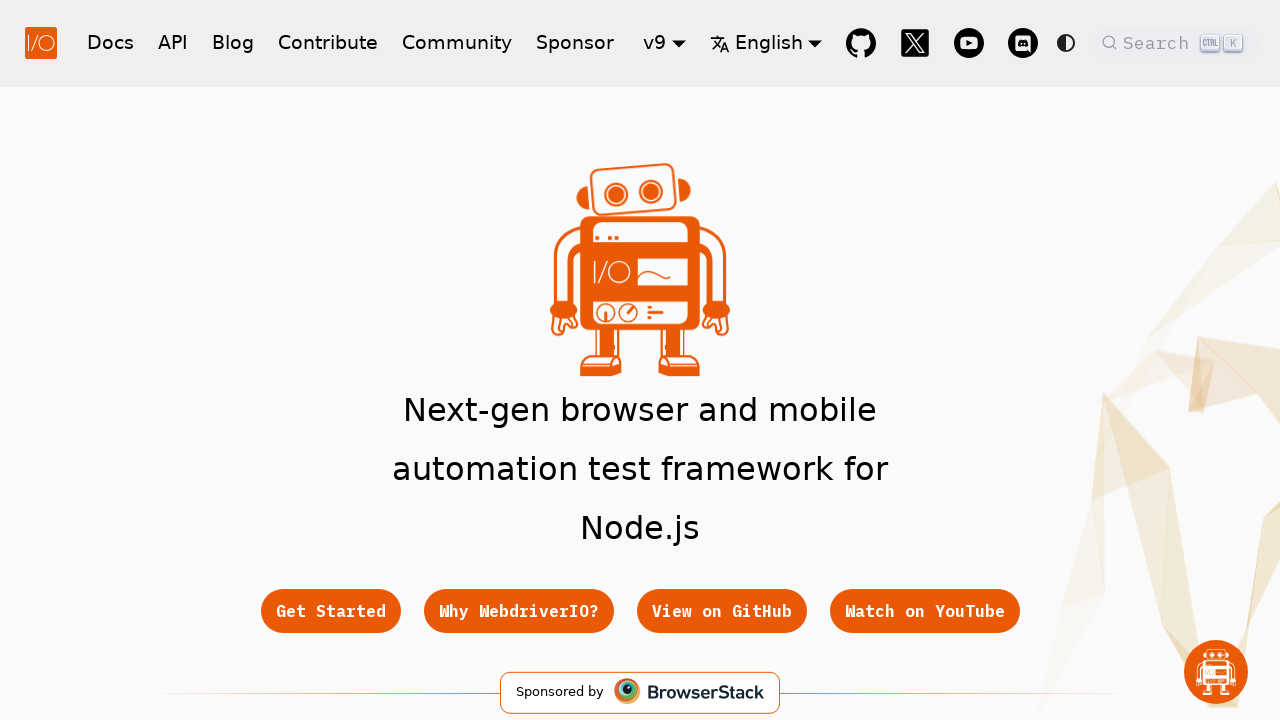

Printed page title to console
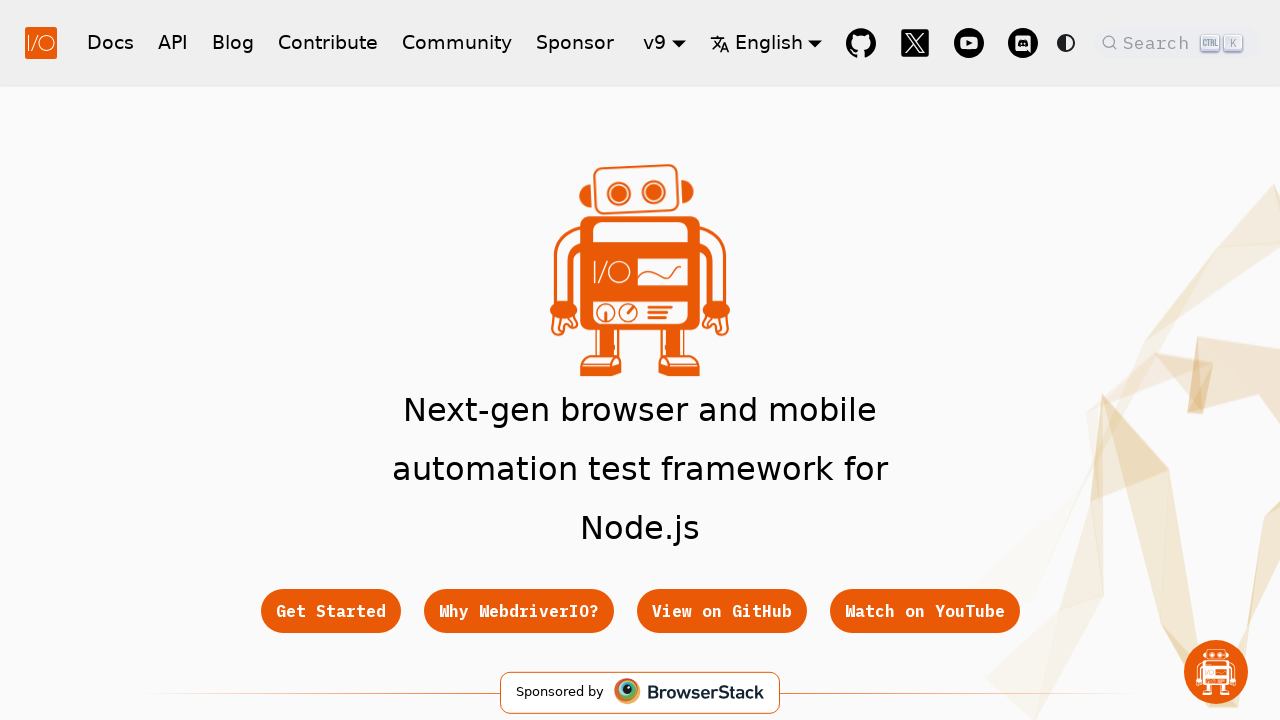

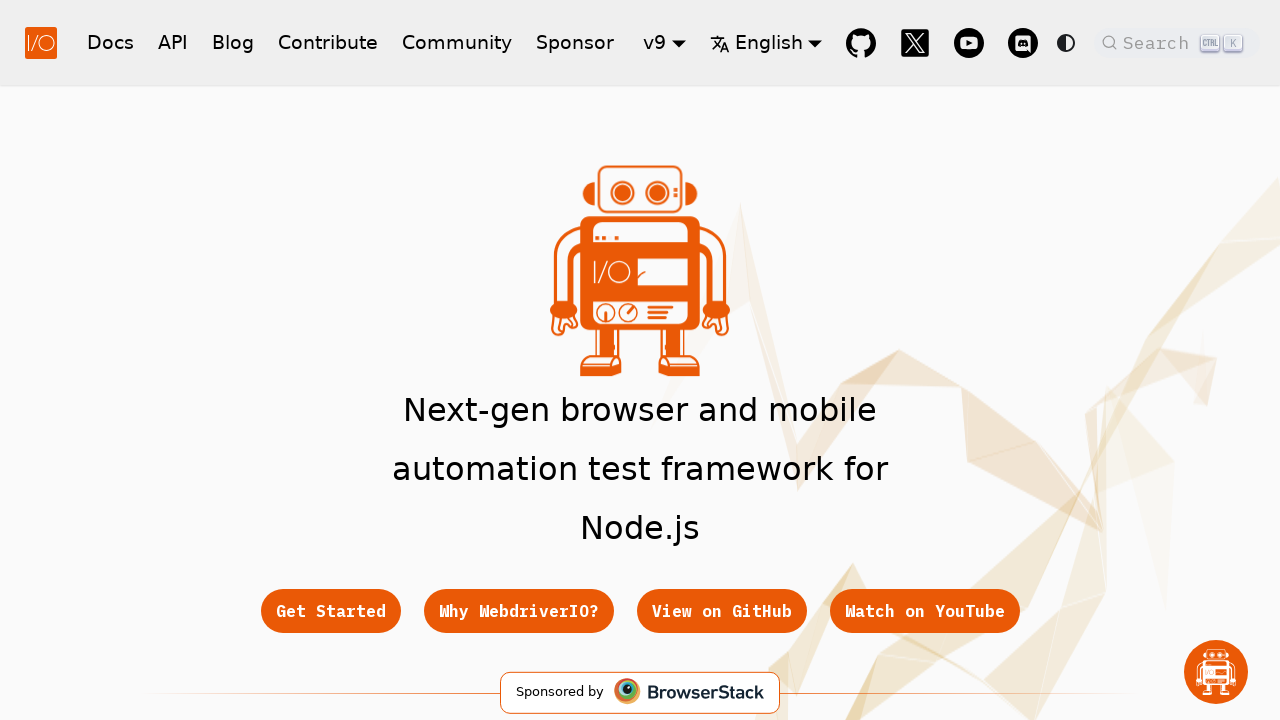